Tests the Mensa online IQ test form by filling in a text answer for question 1 and selecting radio button answers for questions 9 and 19

Starting URL: https://www.mensa.lu/en/mensa/online-iq-test/online-iq-test.html

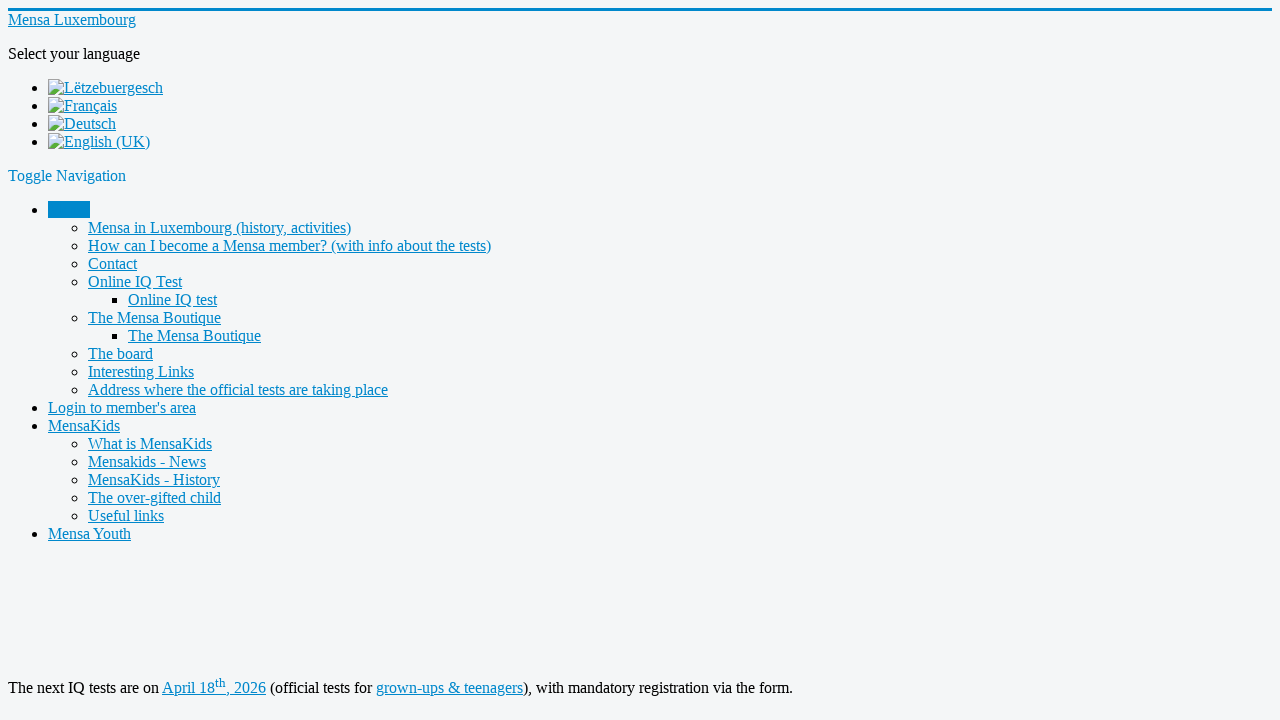

Filled question 1 with text answer 'triangle' on input[name='q1']
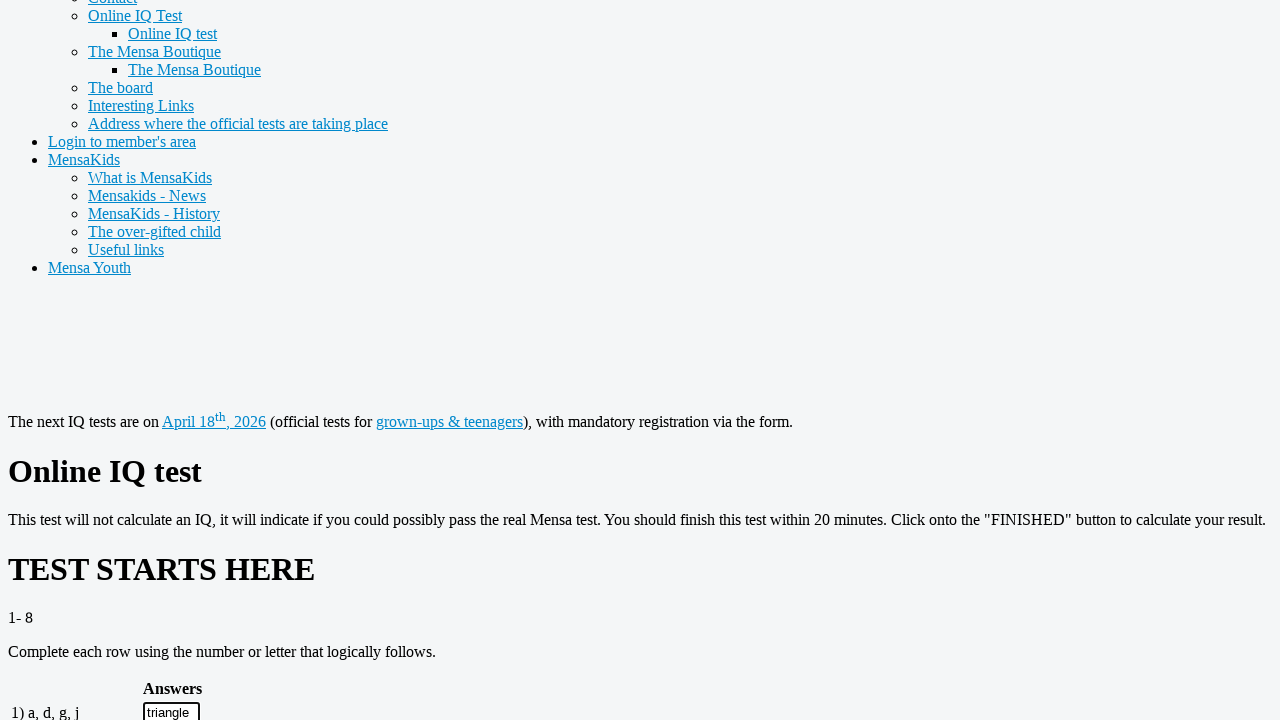

Selected answer 'a' for question 9 at (202, 361) on input[name='q9'][value='a']
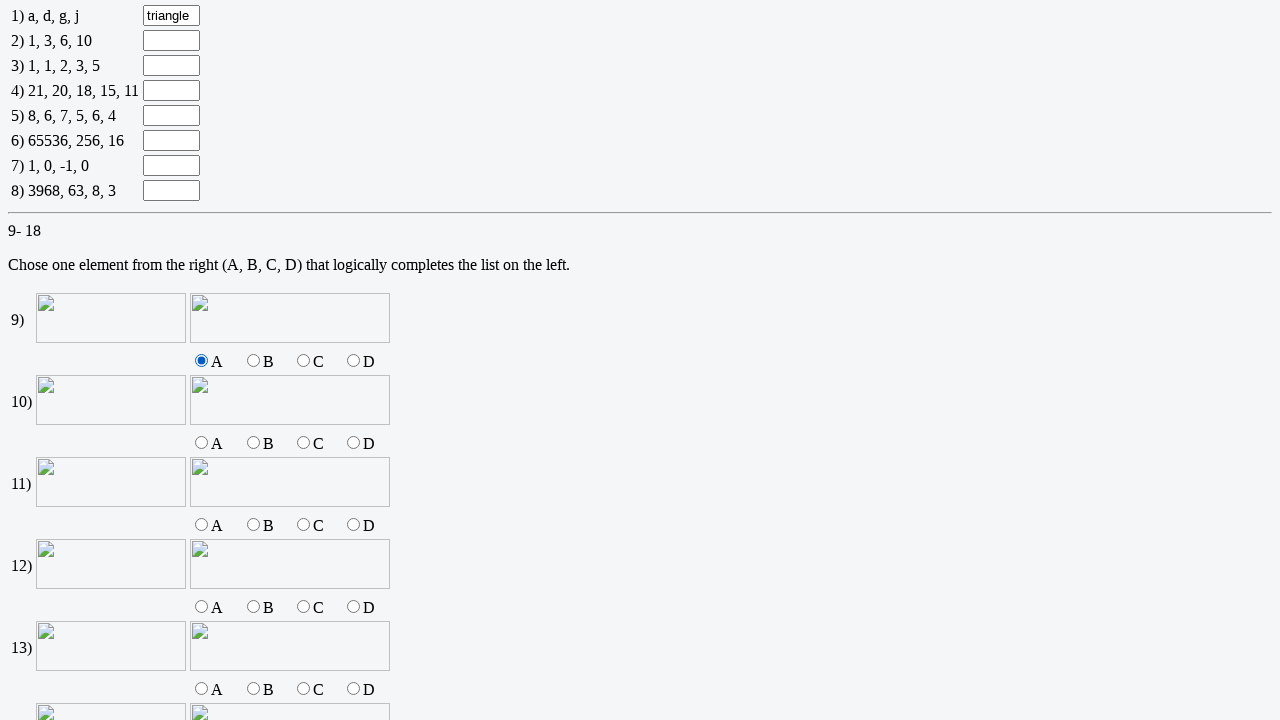

Selected answer 'a' for question 19 at (250, 361) on input[name='q19'][value='a']
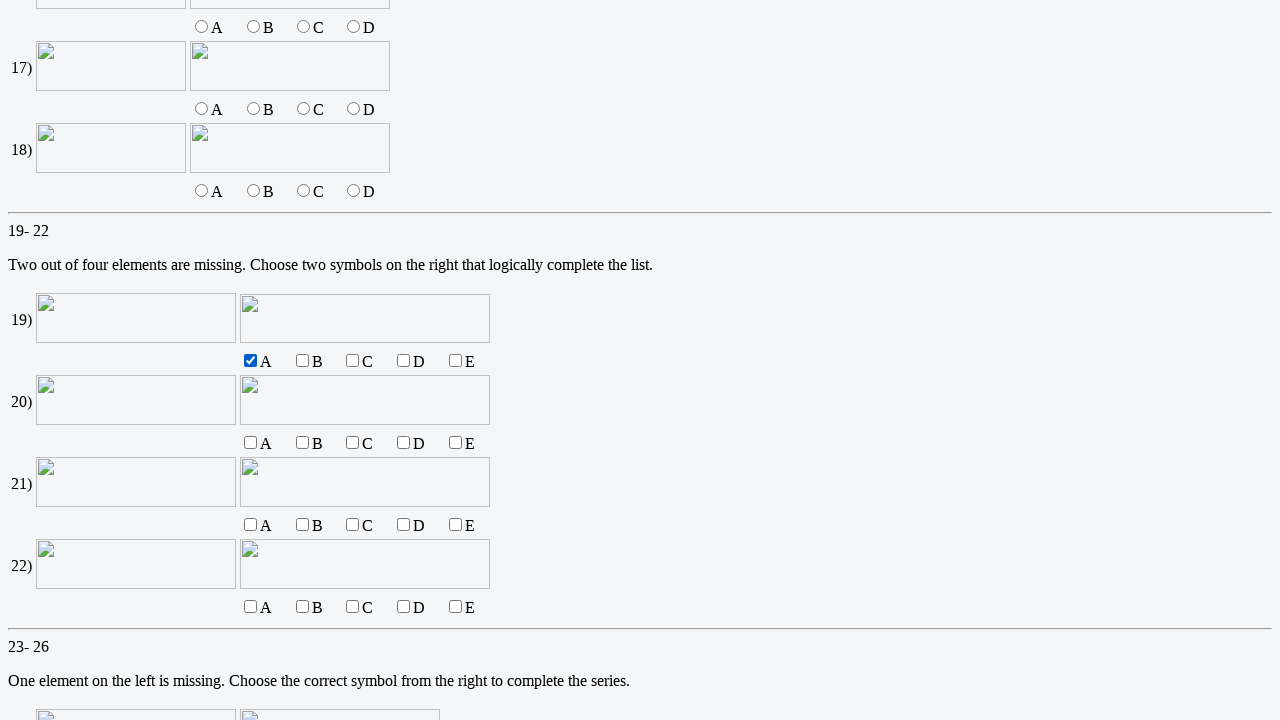

Clicked question 19 answer 'a' again at (250, 361) on input[name='q19'][value='a']
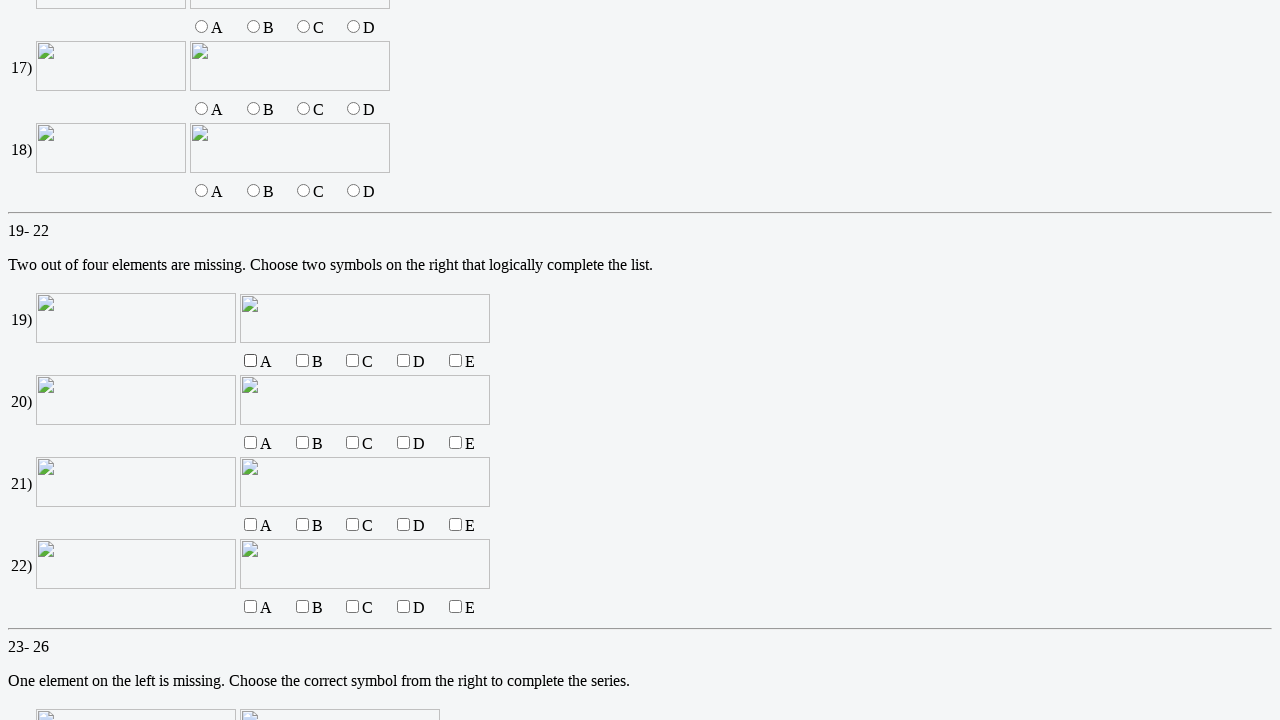

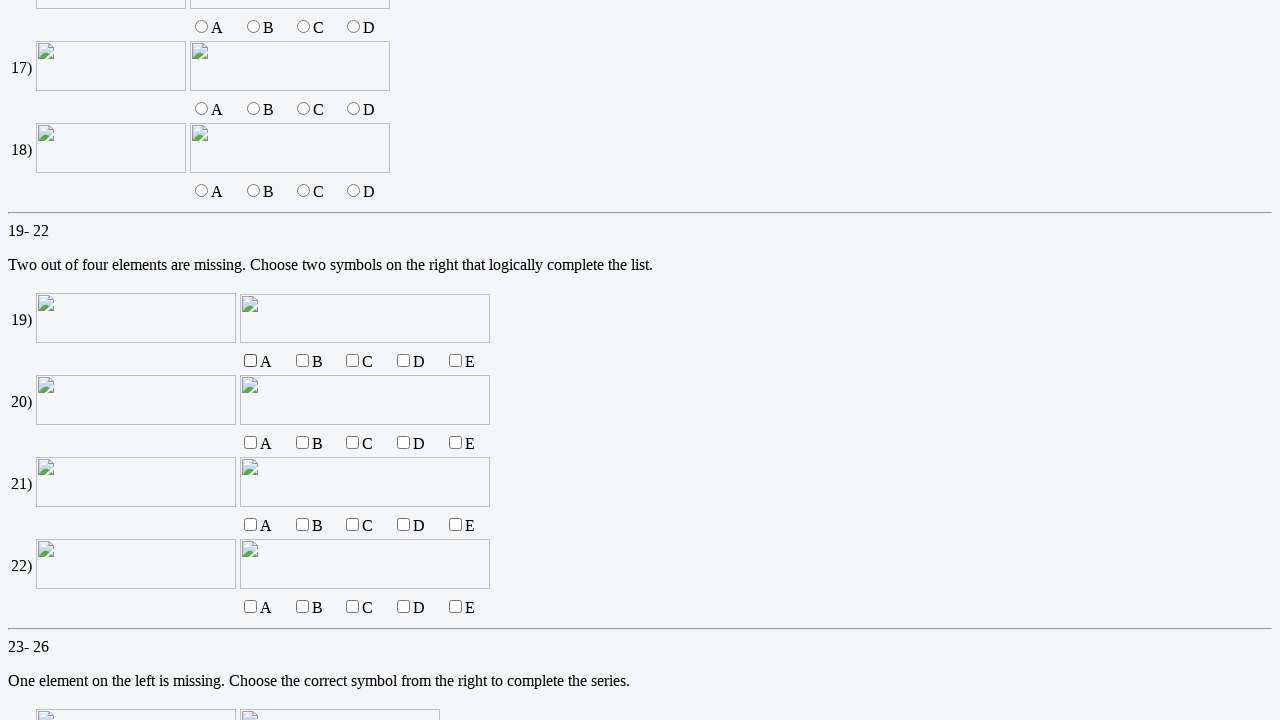